Tests radio button attributes and submit button state on a math problem page, verifying default selections and button properties

Starting URL: http://suninjuly.github.io/math.html

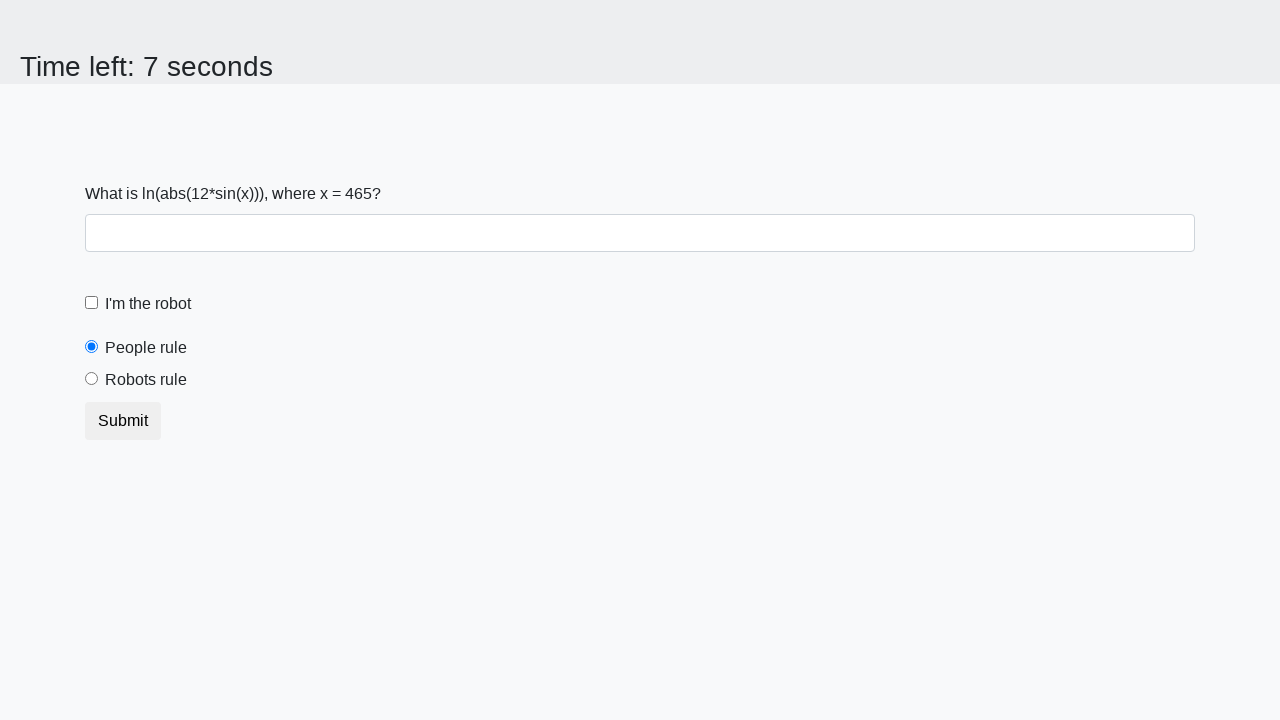

Located #peopleRule radio button element
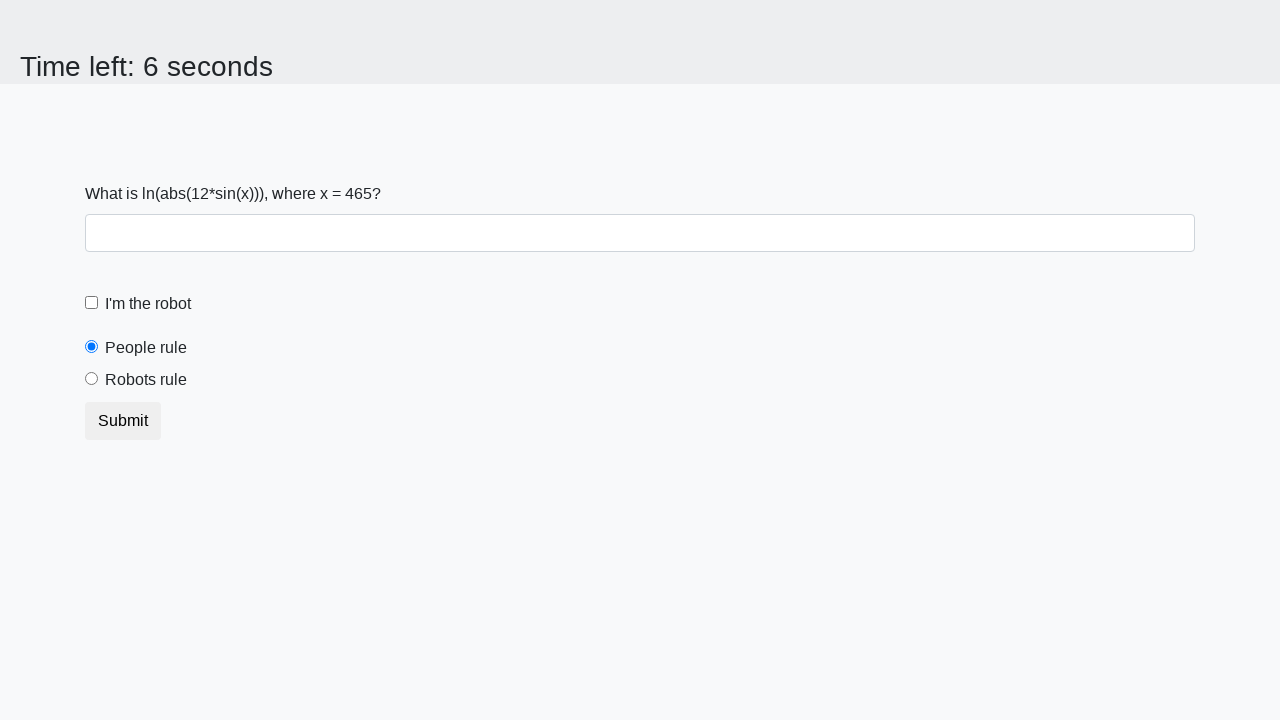

Retrieved 'checked' attribute from peopleRule radio button
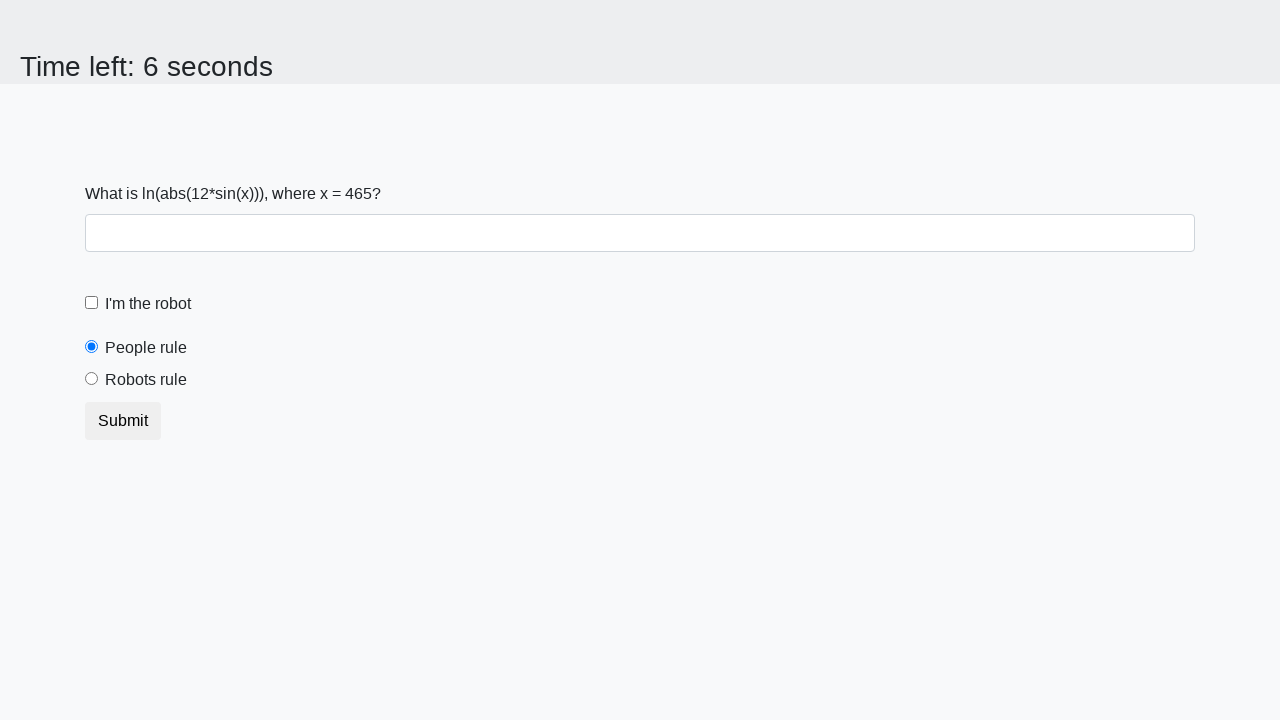

Verified that peopleRule radio button is selected by default
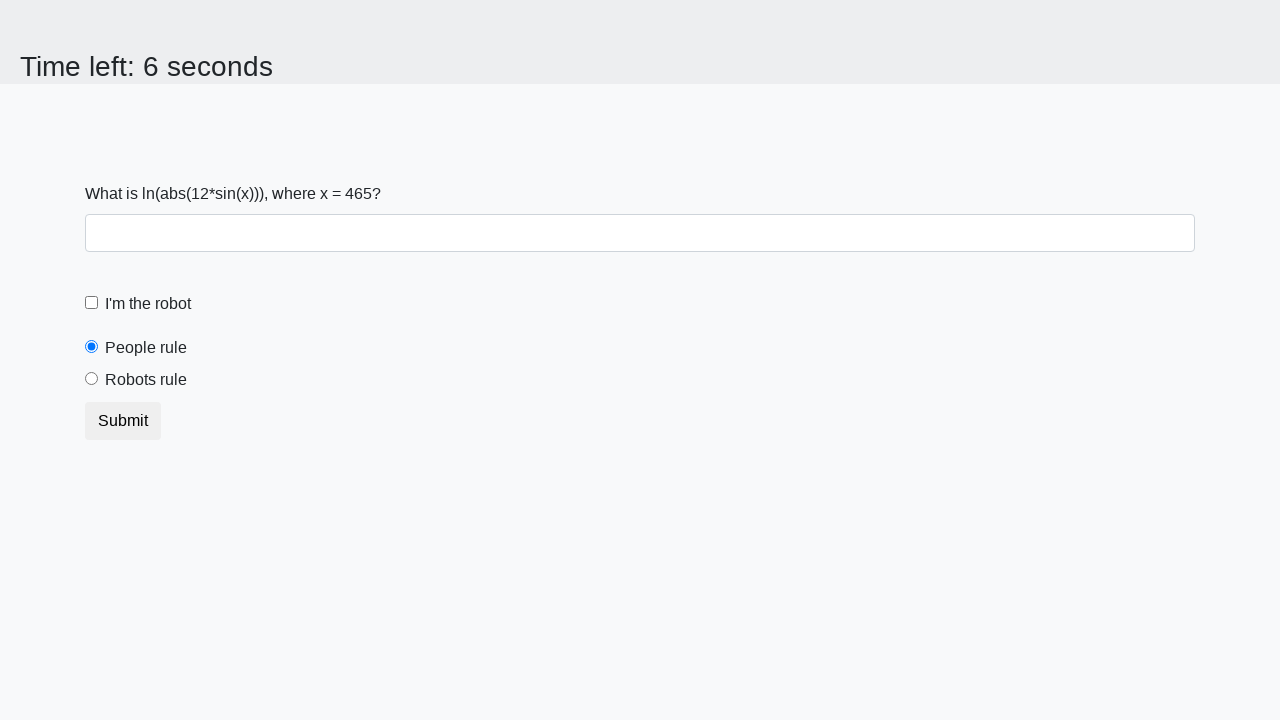

Located #robotsRule radio button element
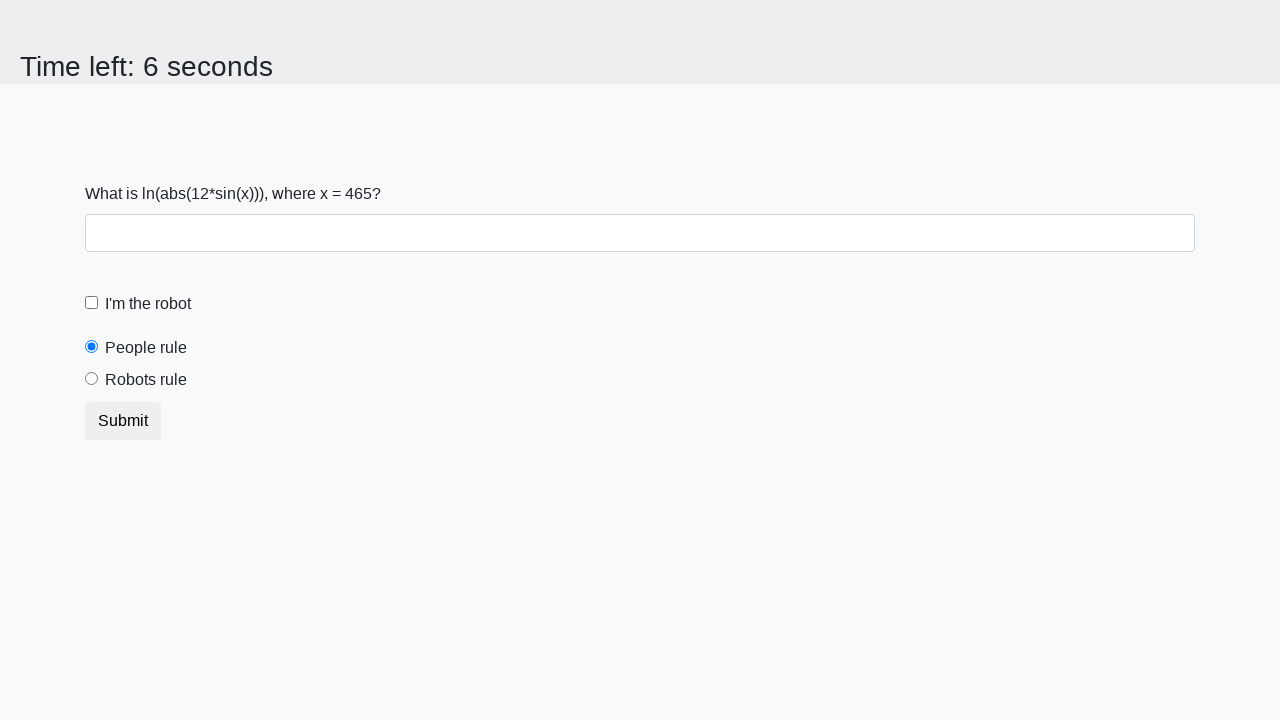

Retrieved 'checked' attribute from robotsRule radio button
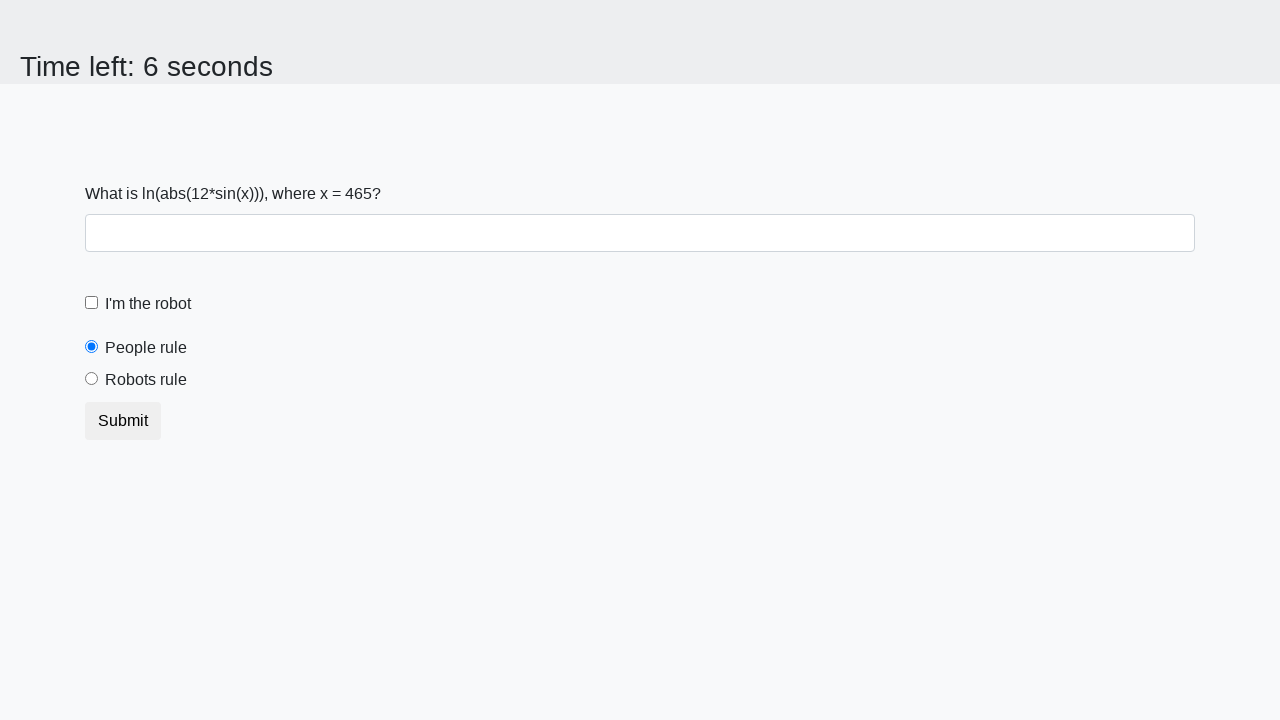

Verified that robotsRule radio button is not selected by default
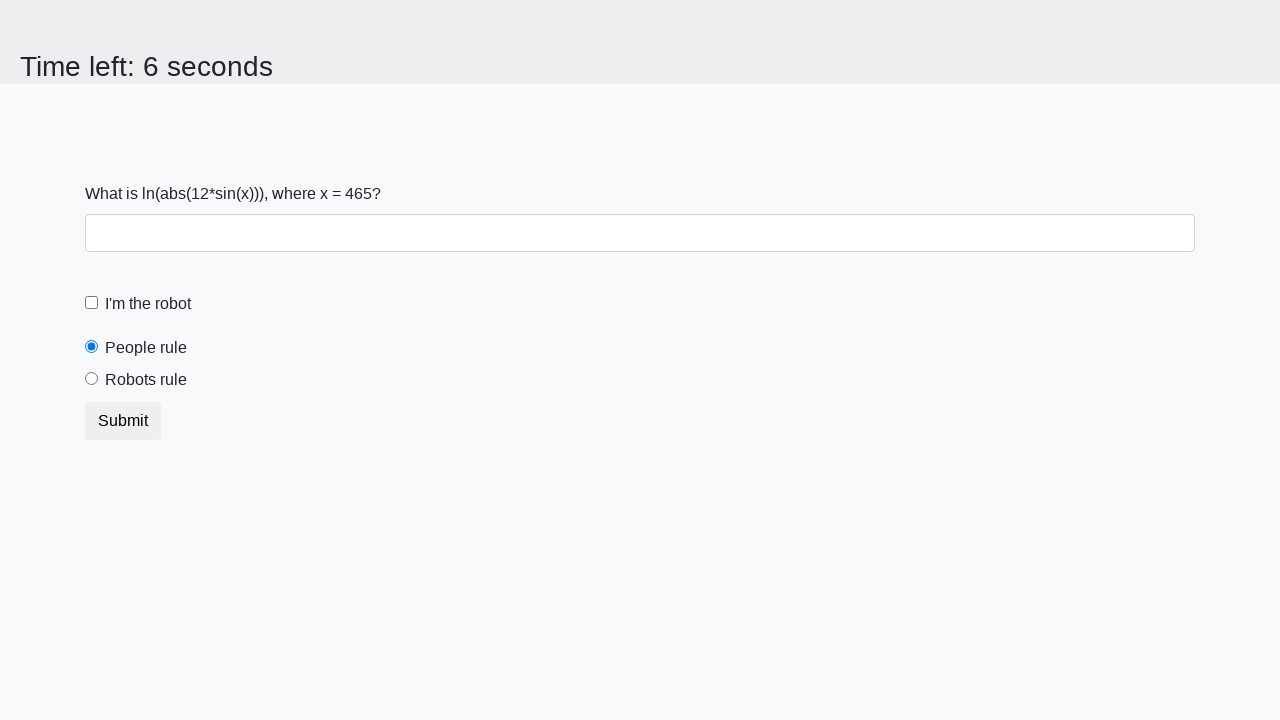

Located submit button with class 'btn'
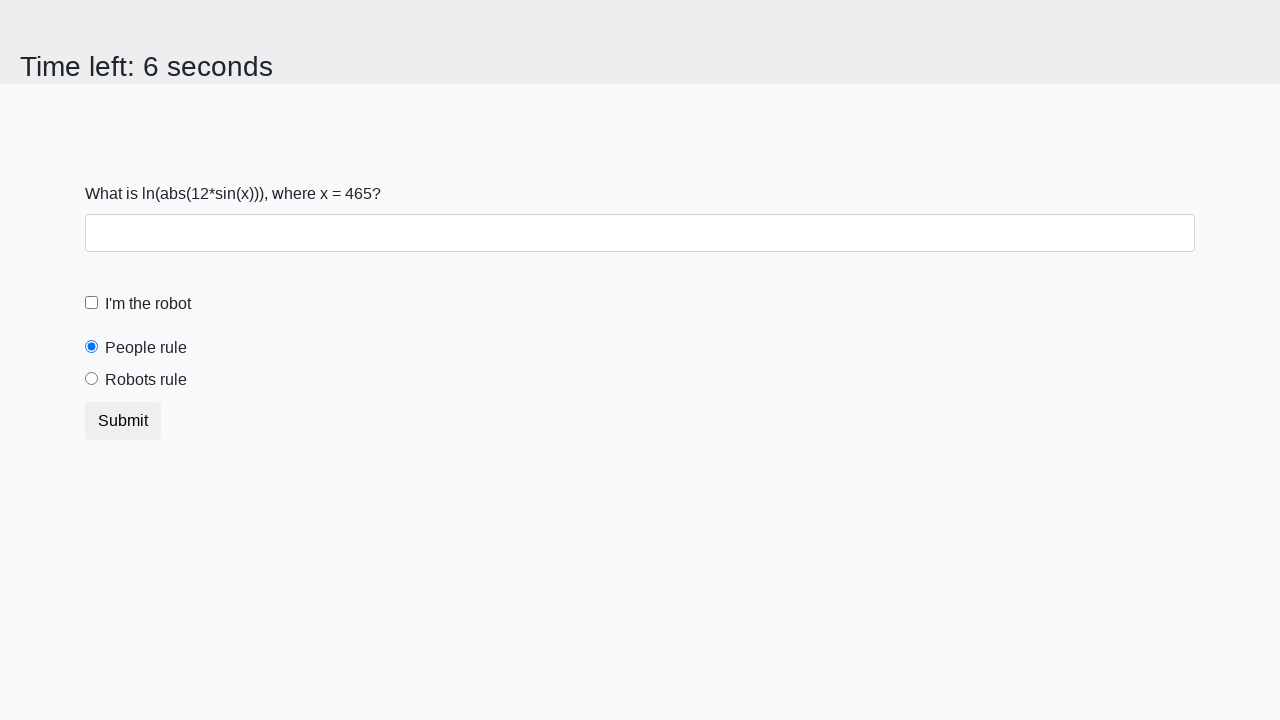

Retrieved 'disable' attribute from submit button
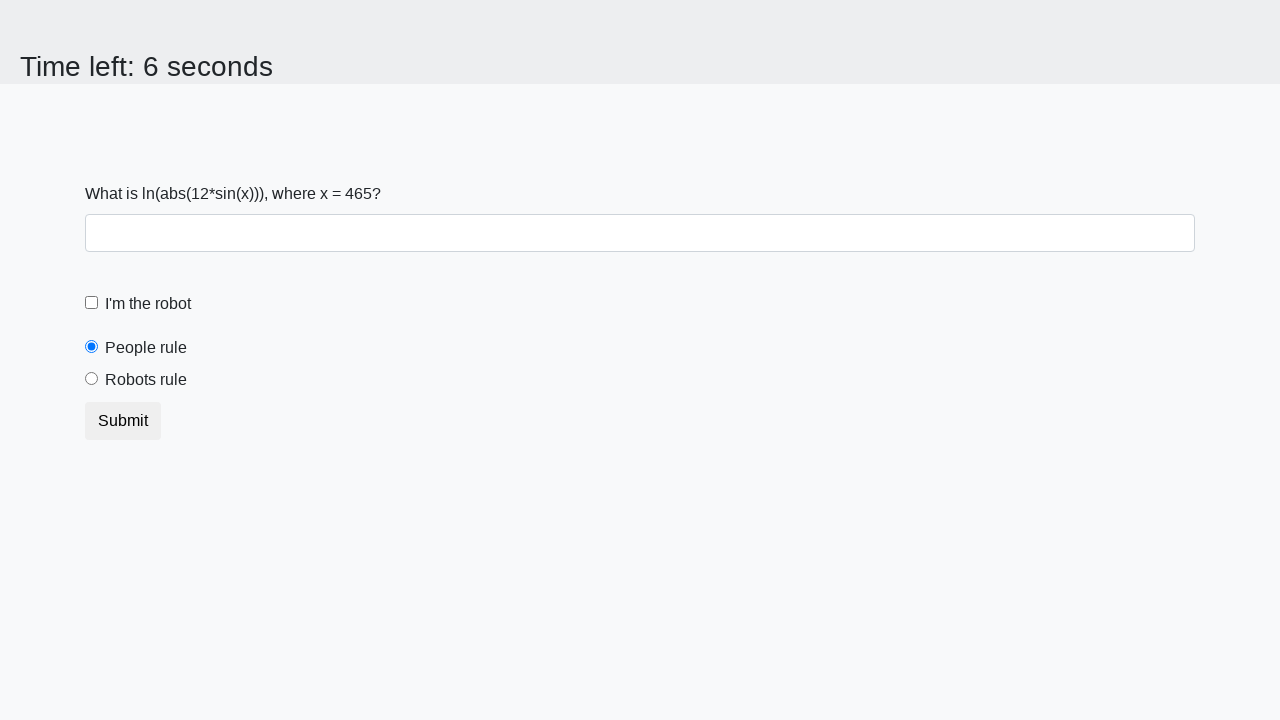

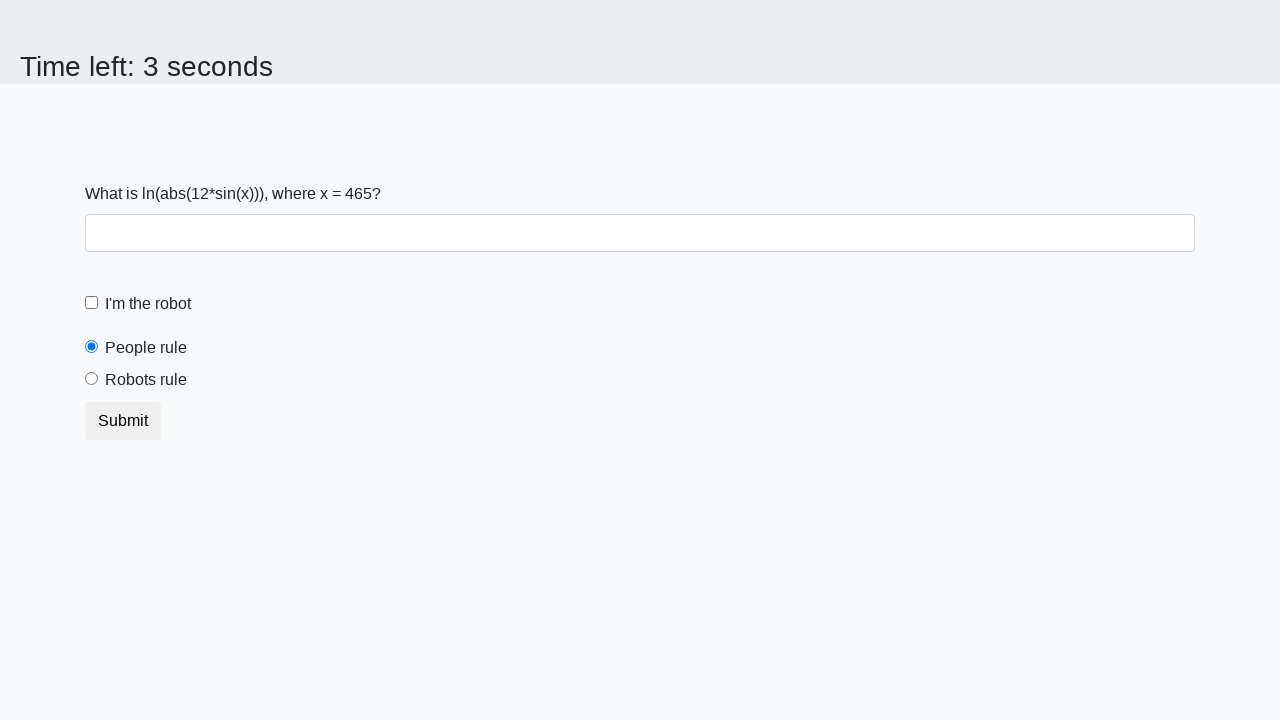